Tests window switching functionality by opening a new window, verifying content in both windows, and switching between them

Starting URL: https://the-internet.herokuapp.com/windows

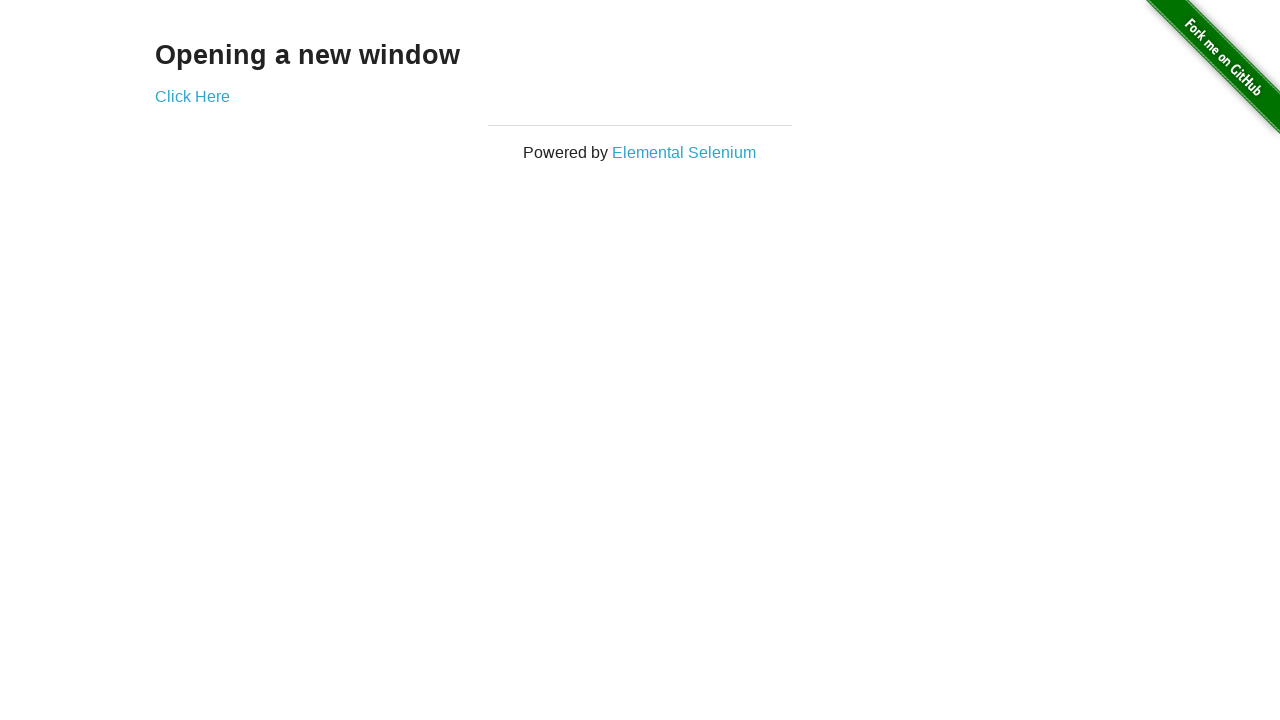

Retrieved heading text from original window
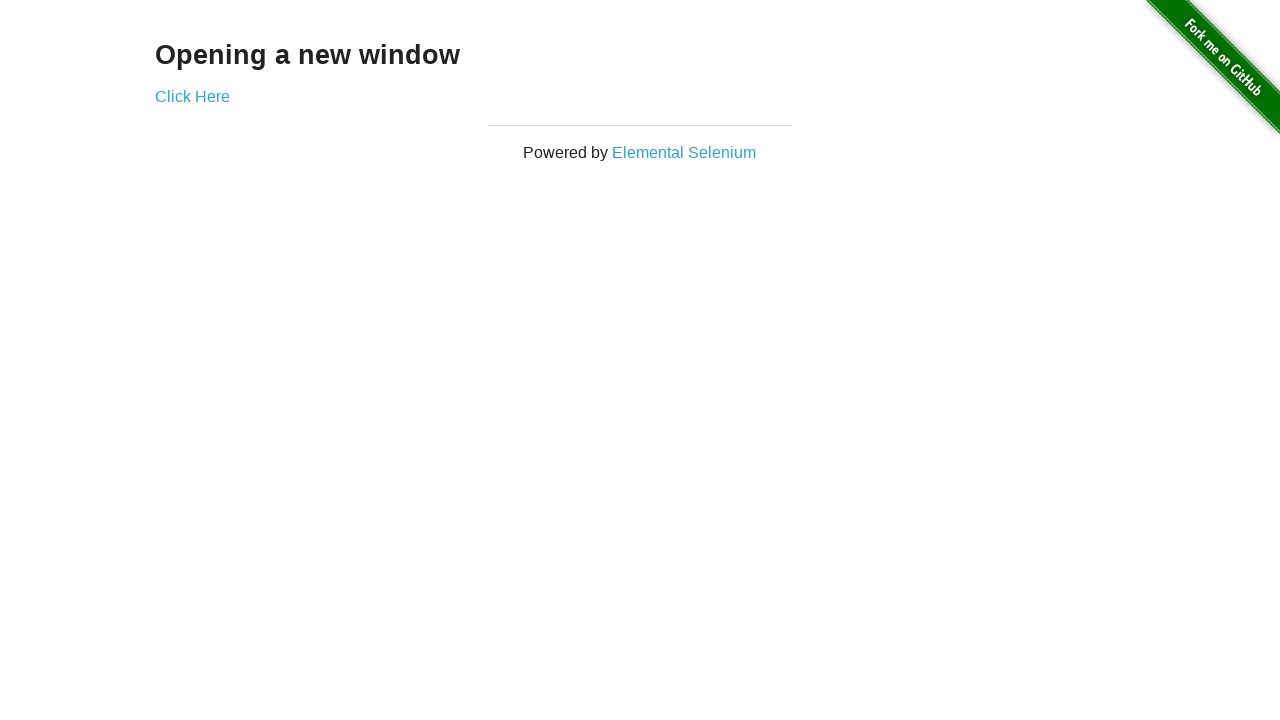

Verified heading text is 'Opening a new window'
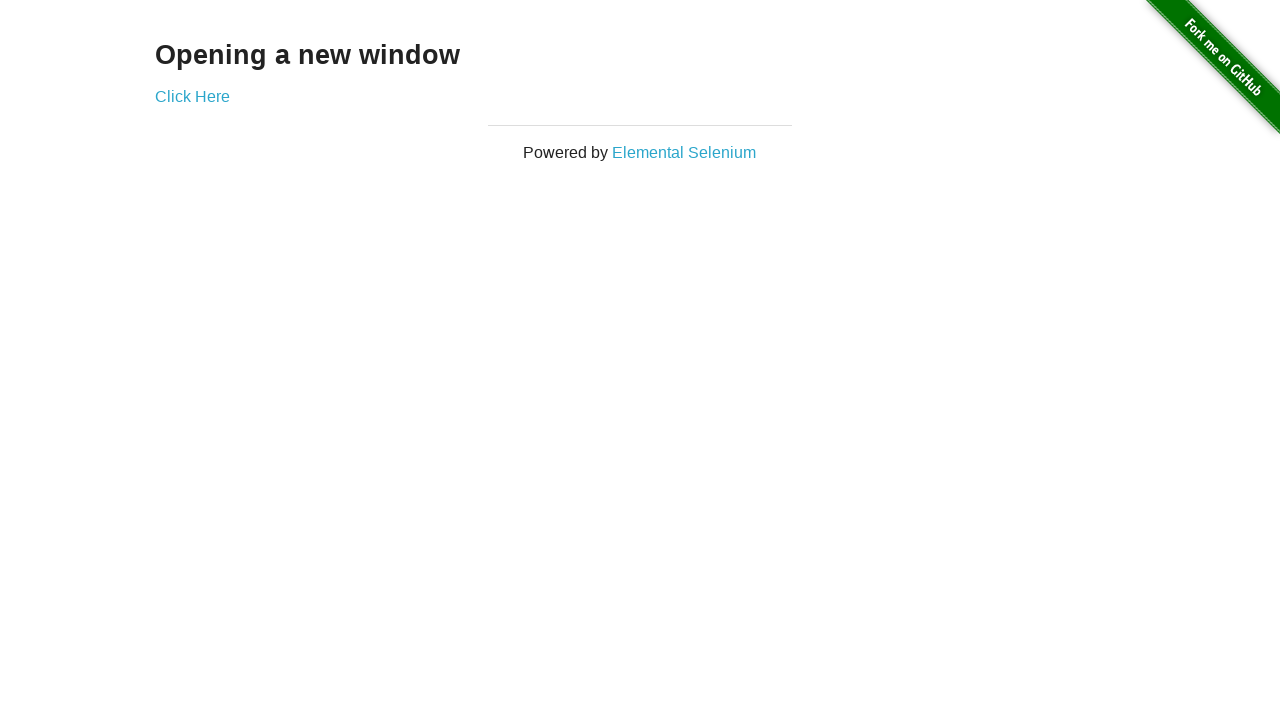

Verified original window title is 'The Internet'
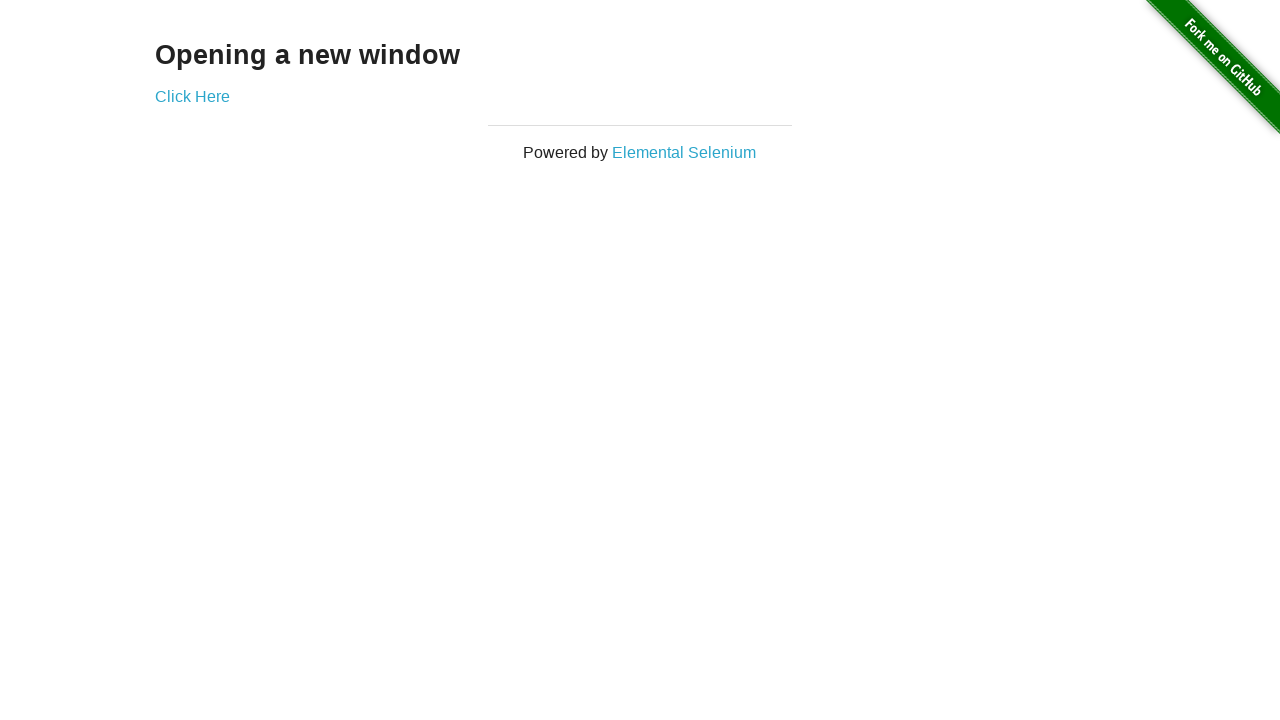

Clicked 'Click Here' button to open new window at (192, 96) on a[target='_blank']
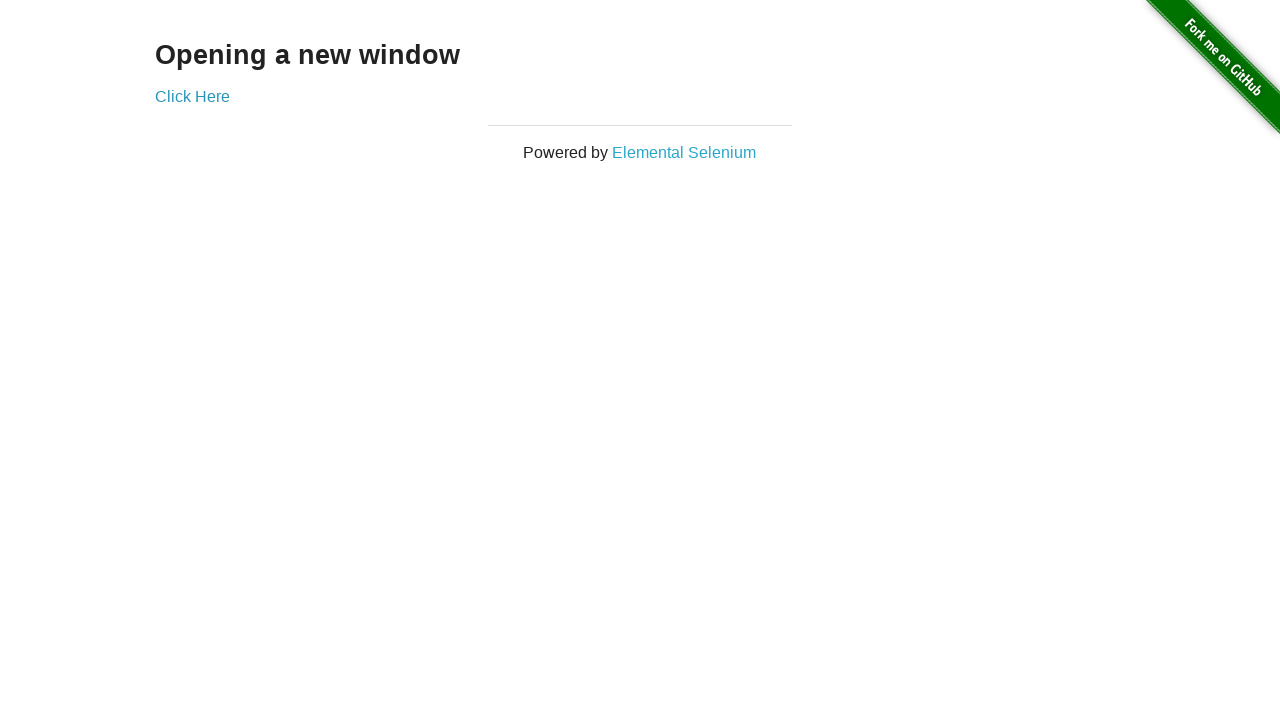

New window opened and captured
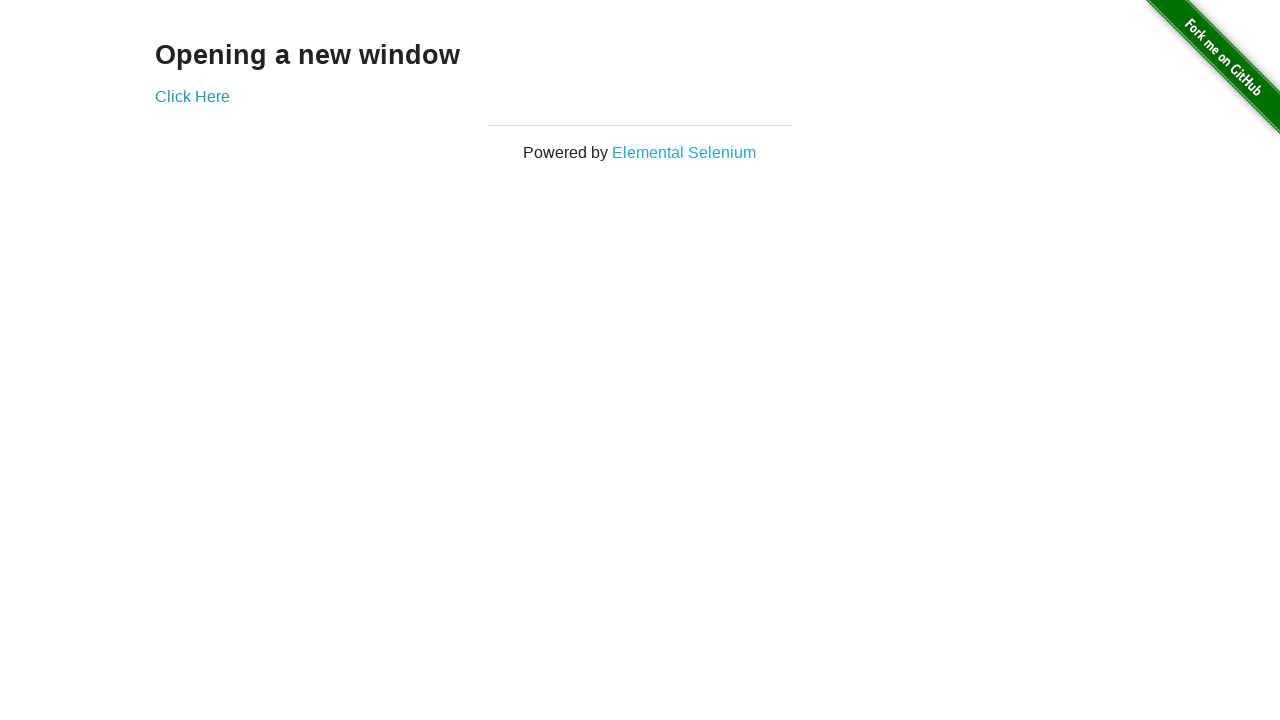

Verified new window title is 'New Window'
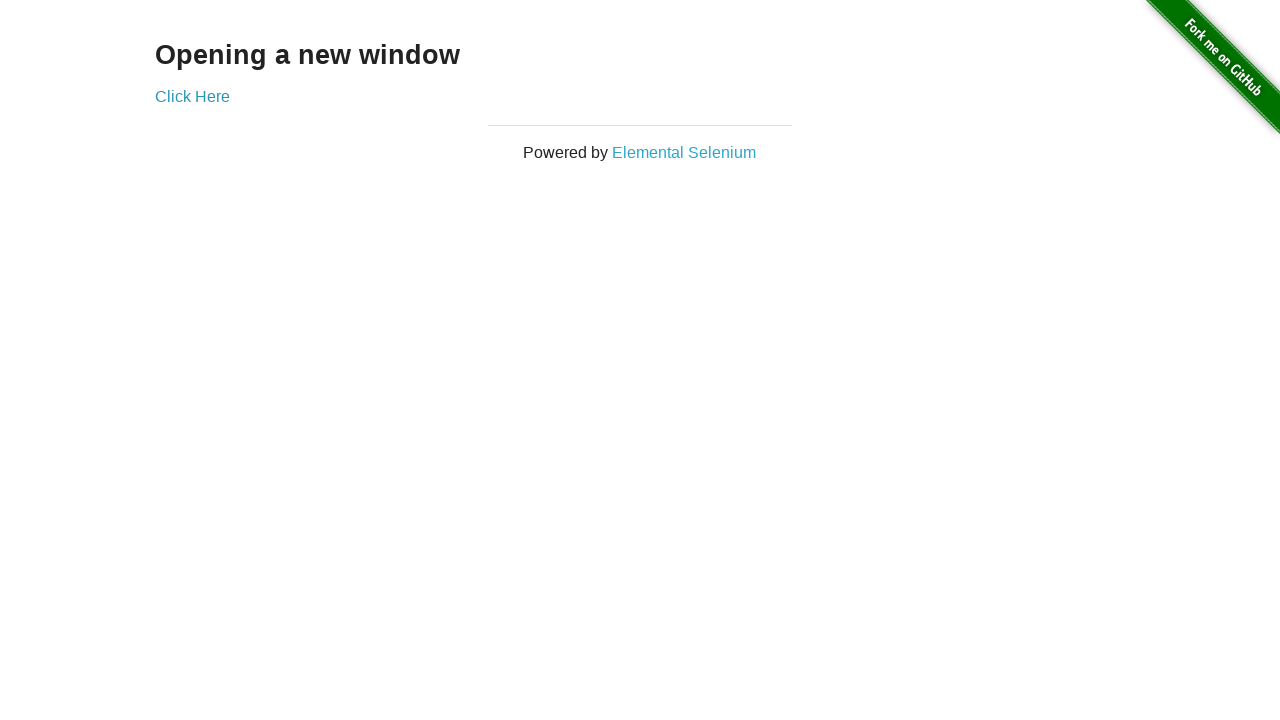

Retrieved heading text from new window
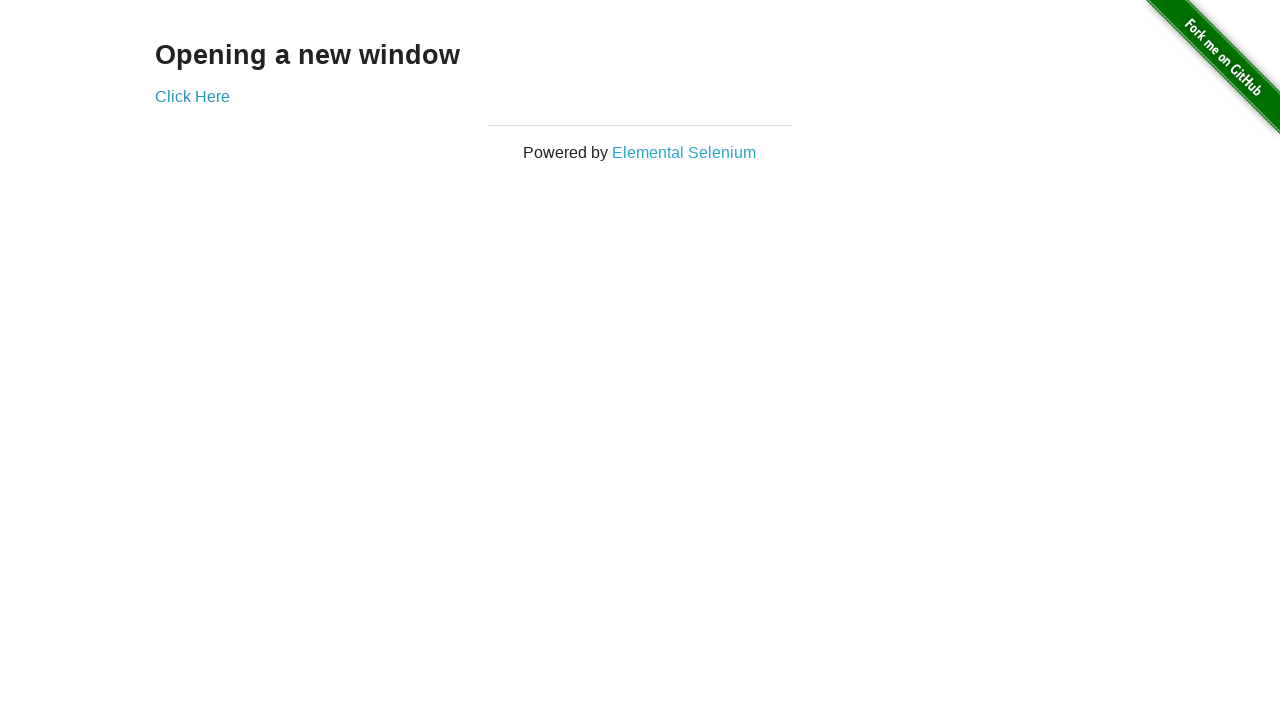

Verified new window heading text is 'New Window'
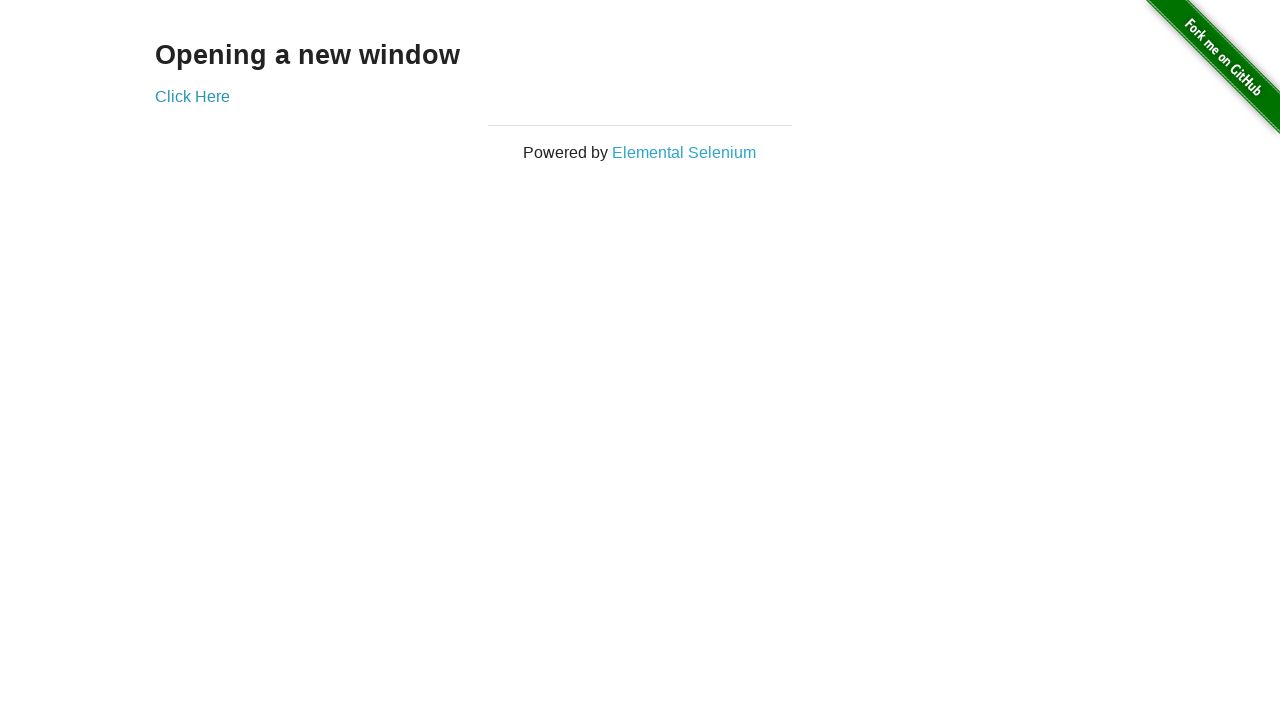

Switched back to original window
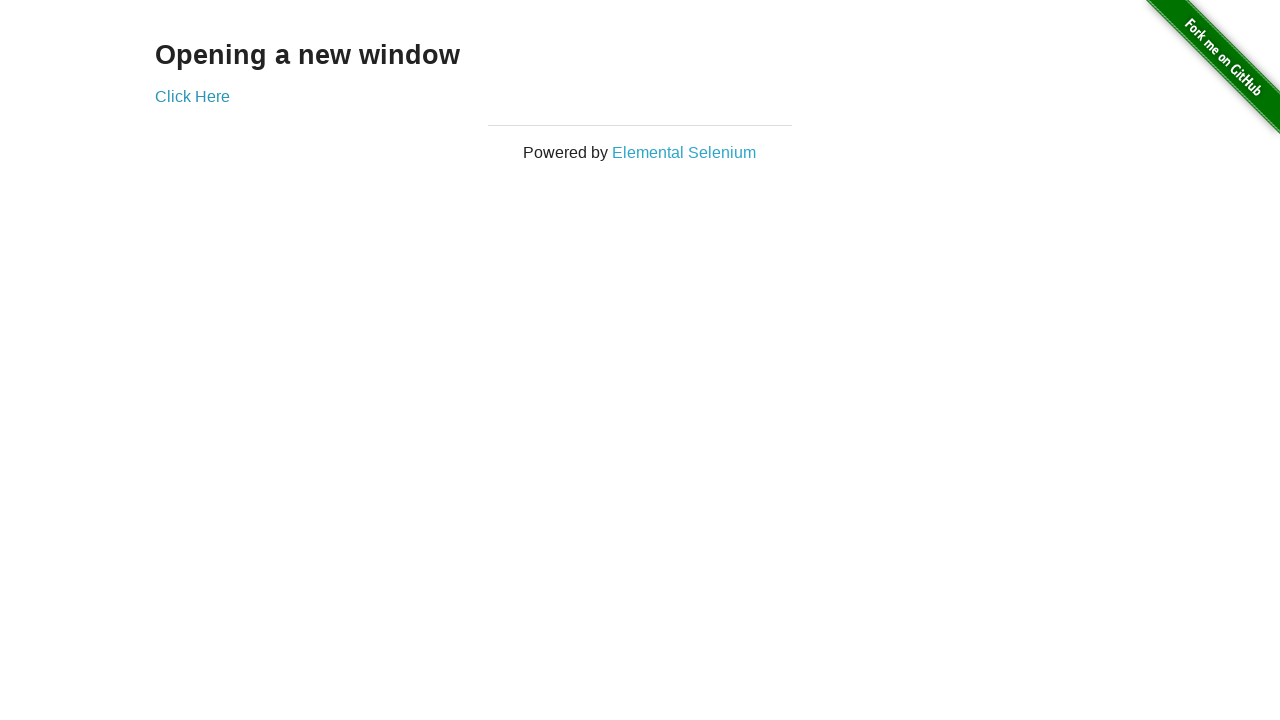

Verified original window title is still 'The Internet'
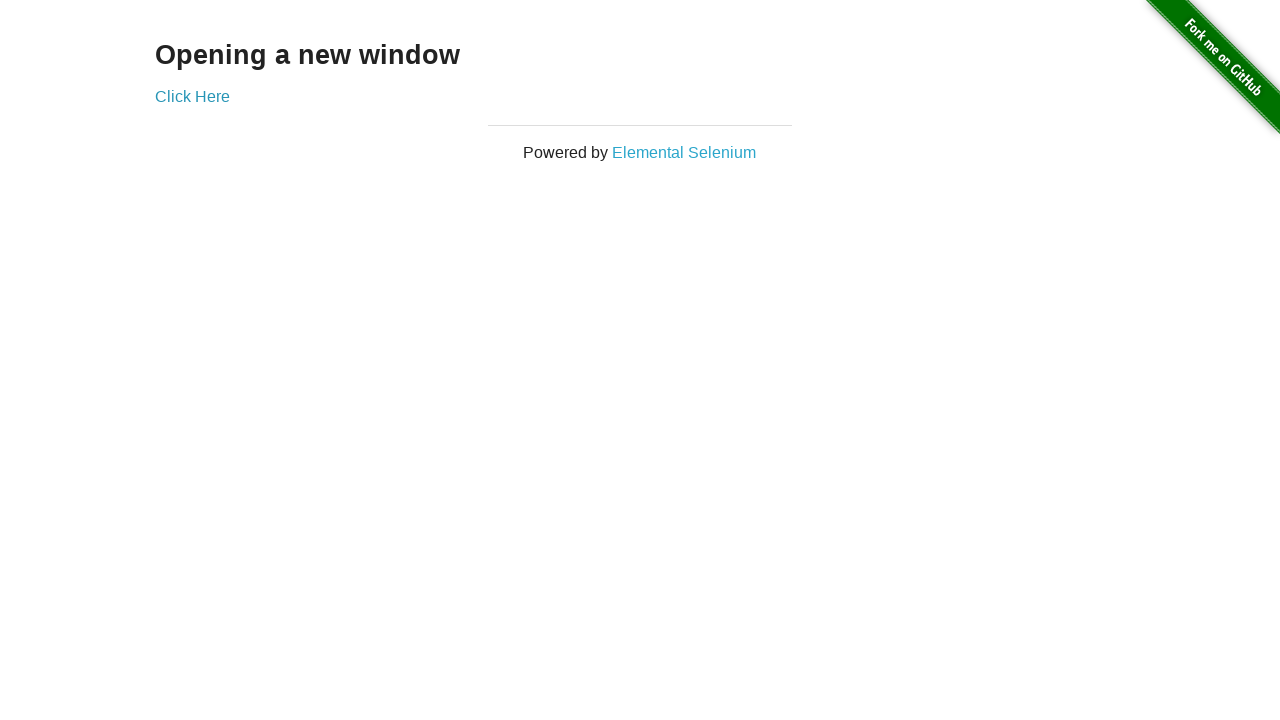

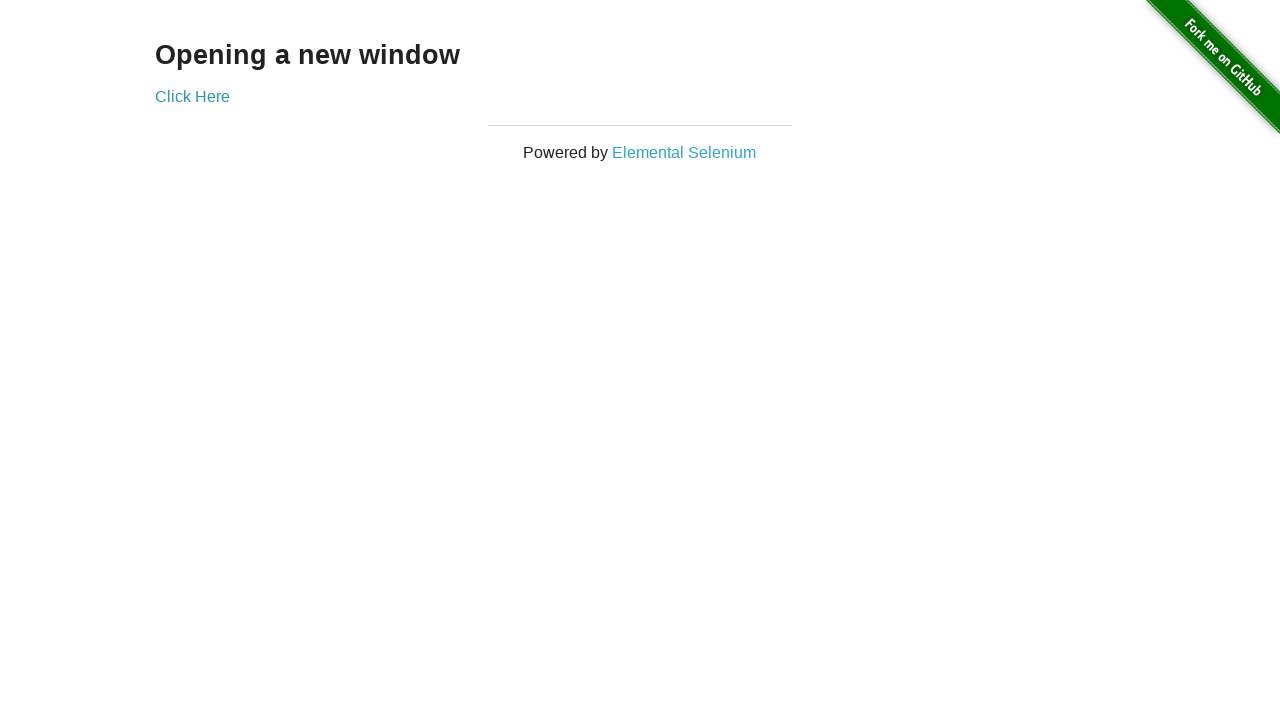